Navigates to GitHub homepage and retrieves the page title

Starting URL: https://www.github.com

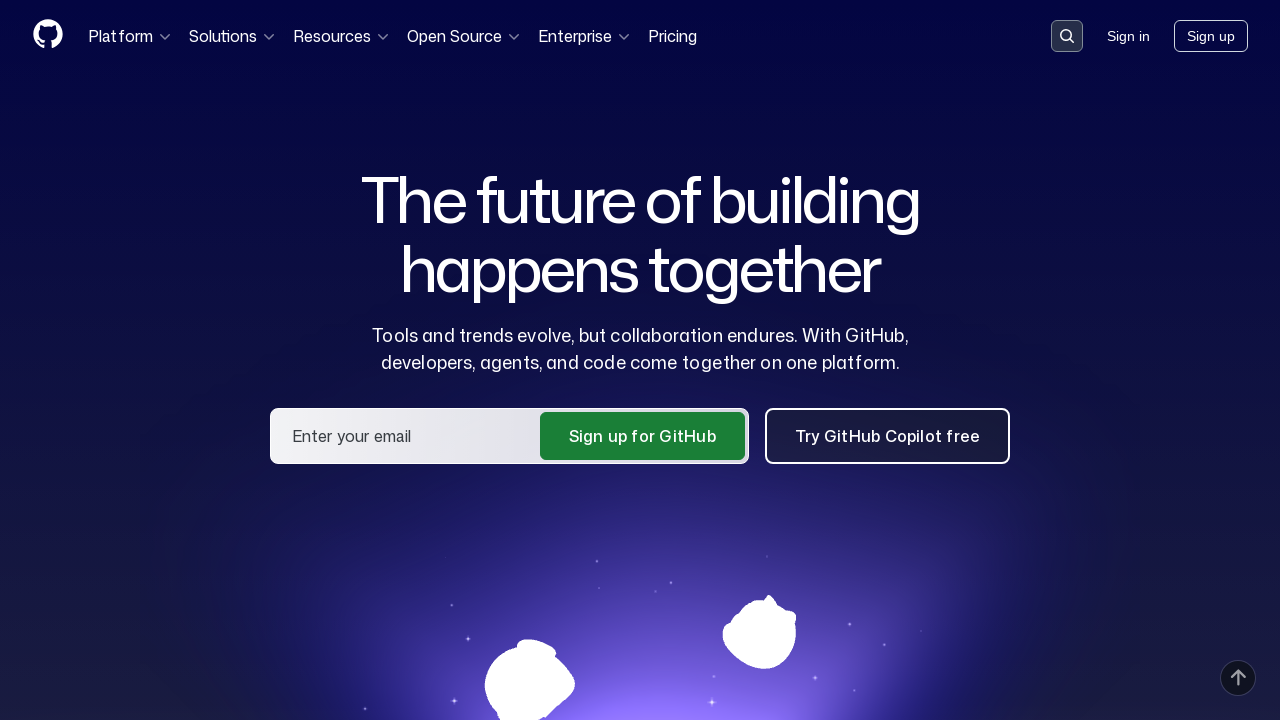

Navigated to GitHub homepage
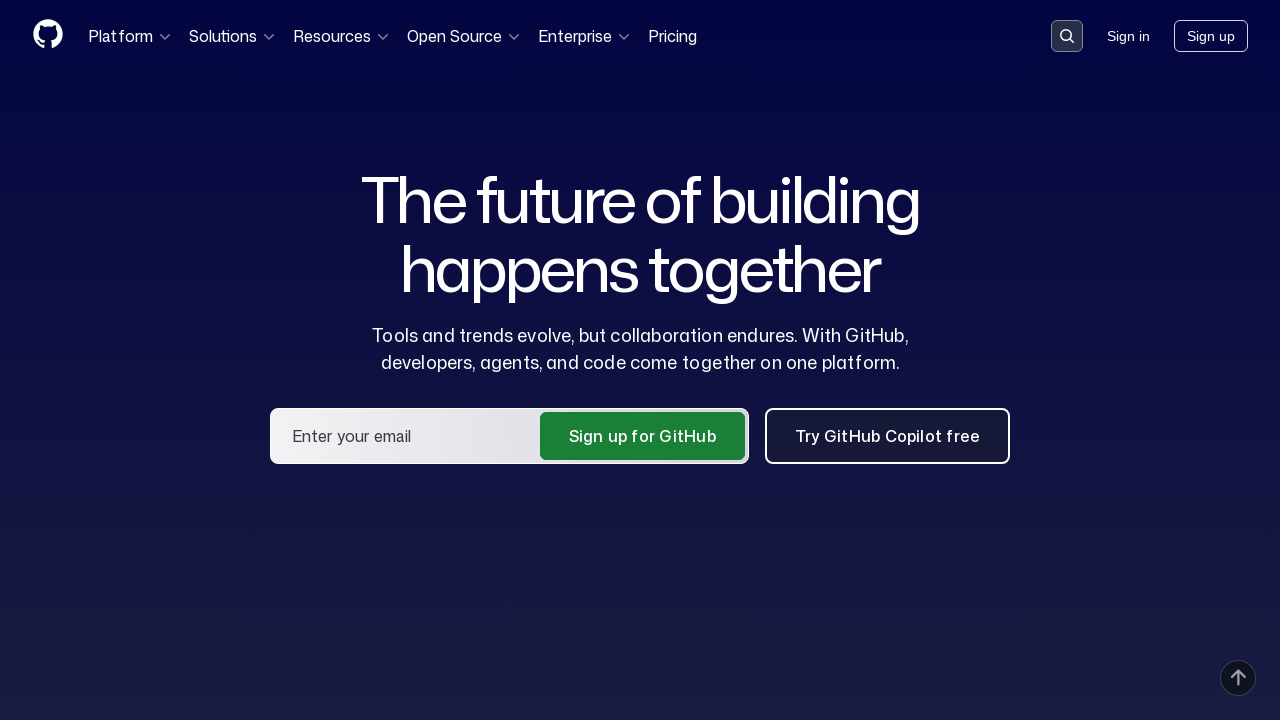

Retrieved page title: GitHub · Change is constant. GitHub keeps you ahead. · GitHub
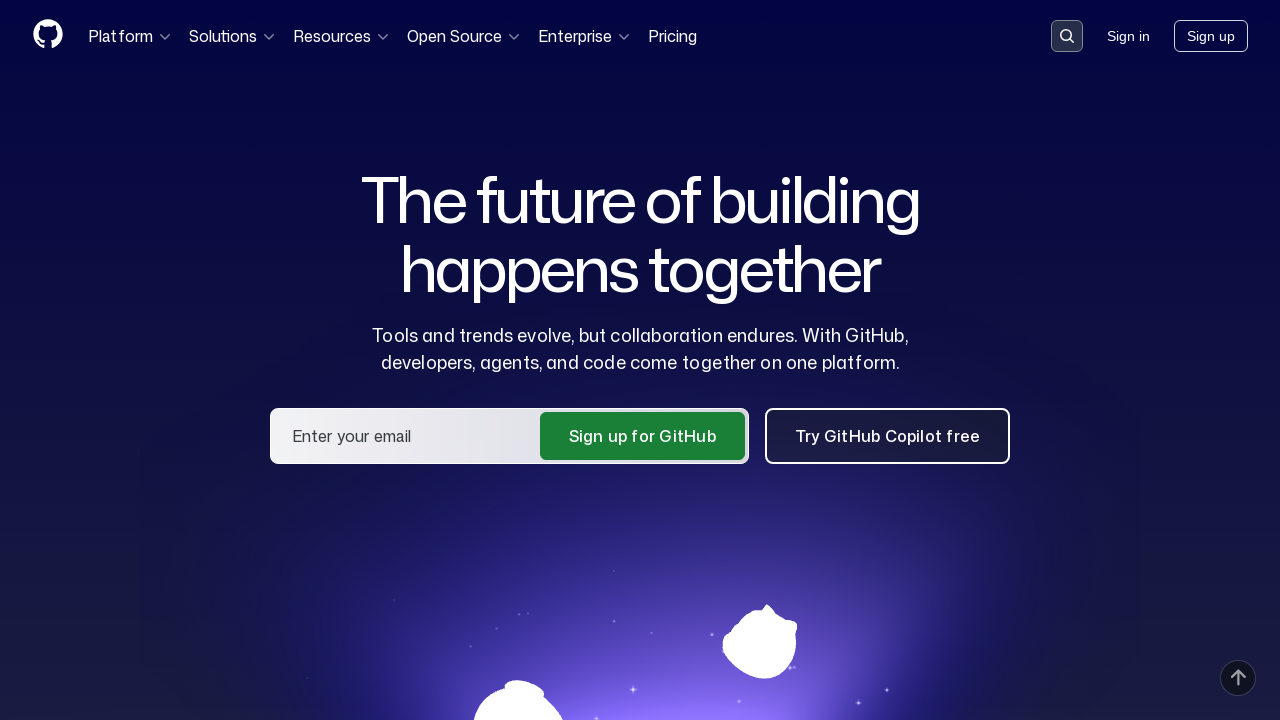

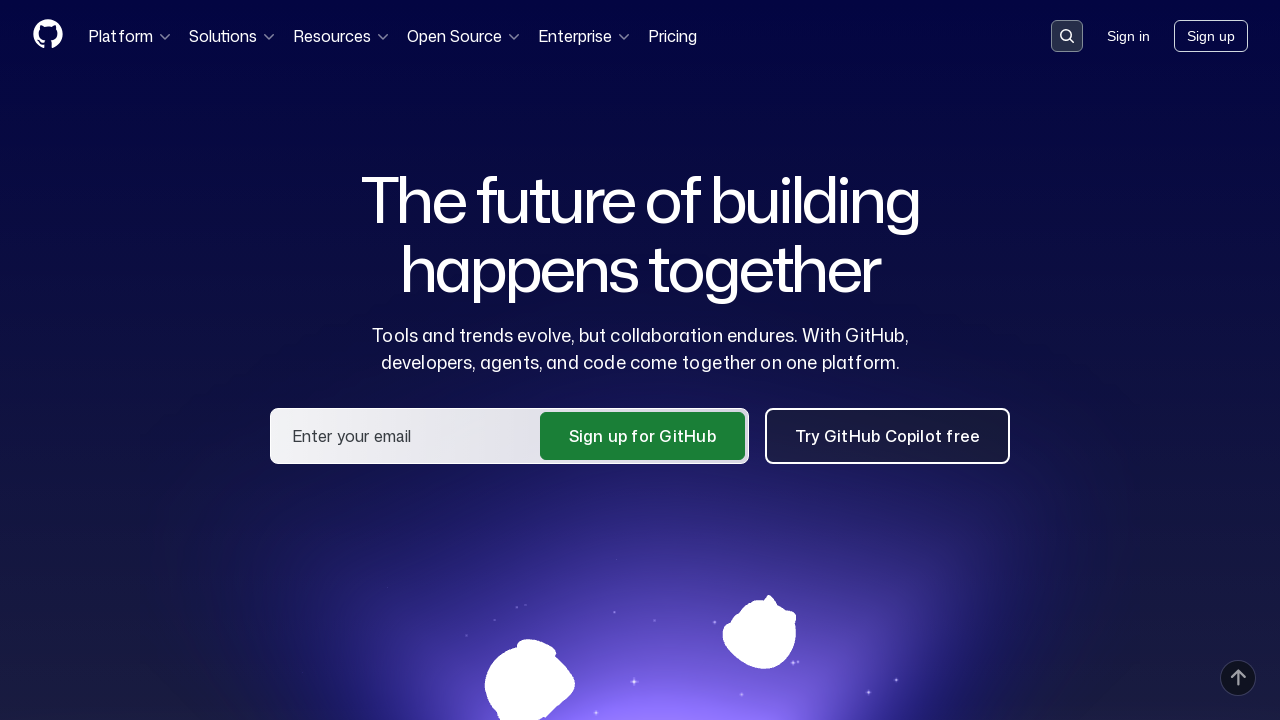